Tests footer navigation by clicking on the Terms and Conditions link and verifying the page title displays "Terms and Conditions"

Starting URL: https://deens-master.now.sh/

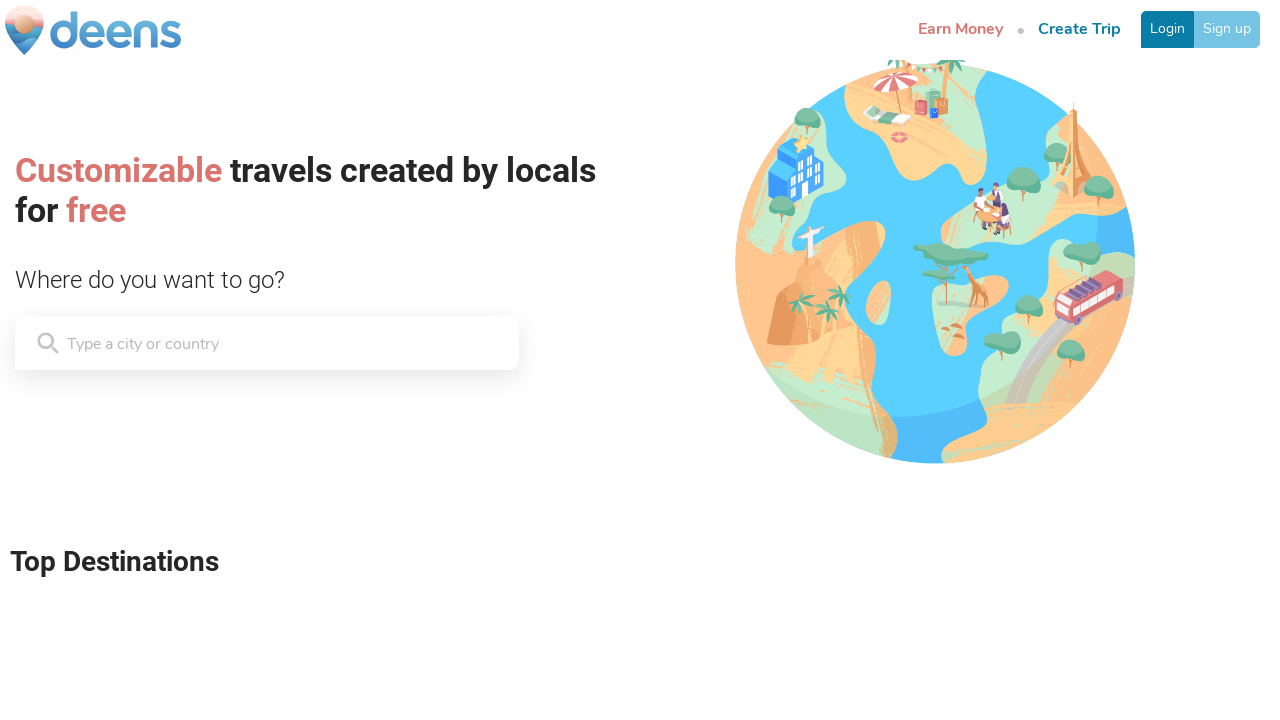

Clicked Terms and Conditions link in footer at (710, 620) on .BrandFooter__Column-fdSHvo:nth-child(3) > .commonStyles__P-cbpCjc:nth-child(3) 
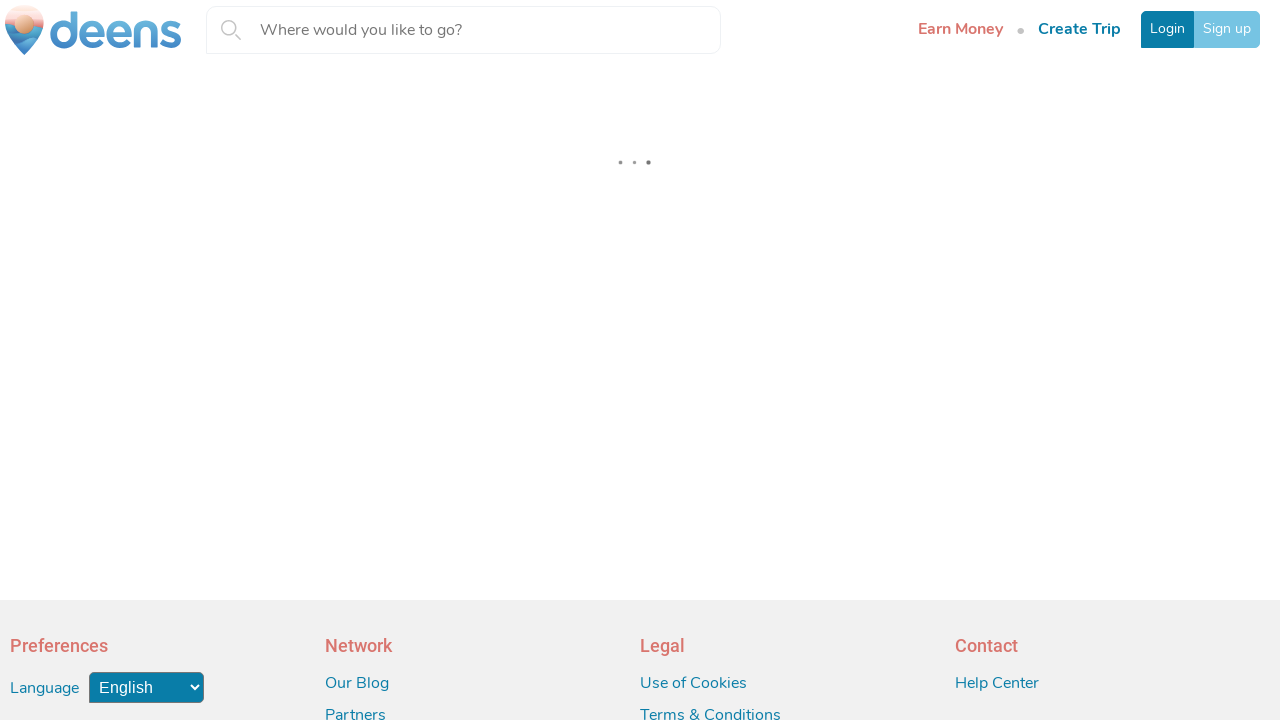

Terms and Conditions page title loaded
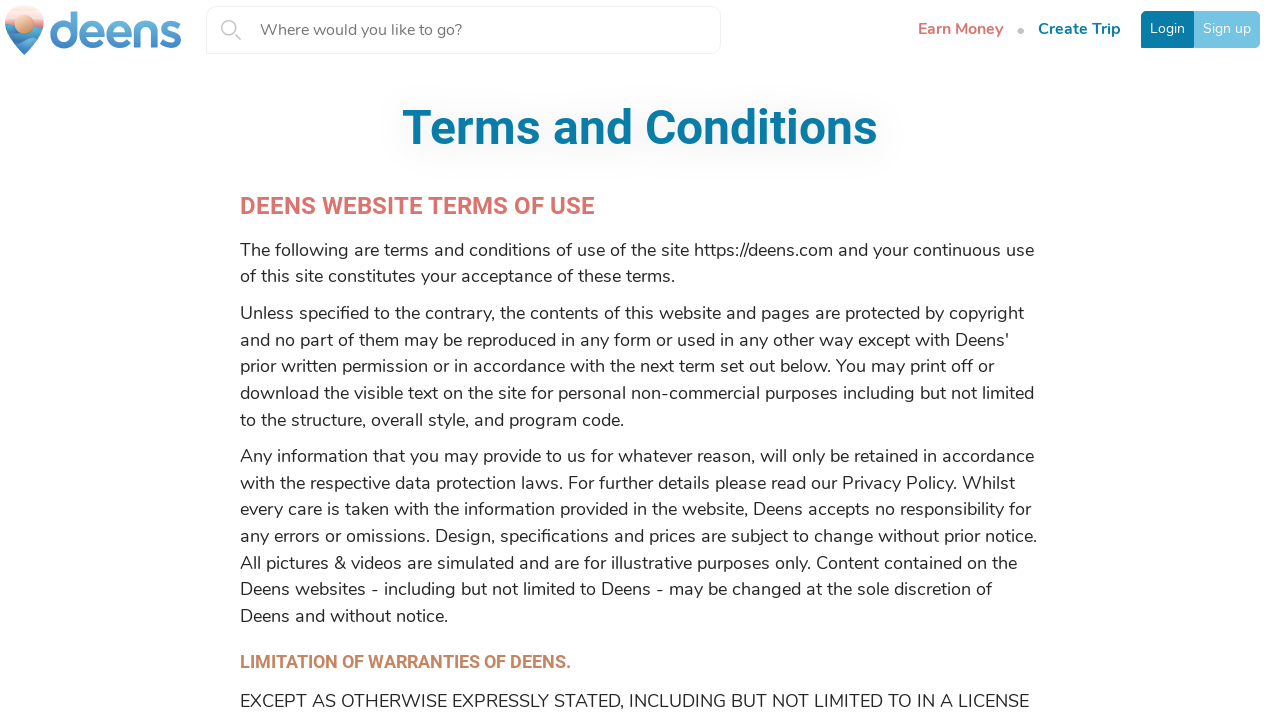

Retrieved page title text: 'Terms and Conditions'
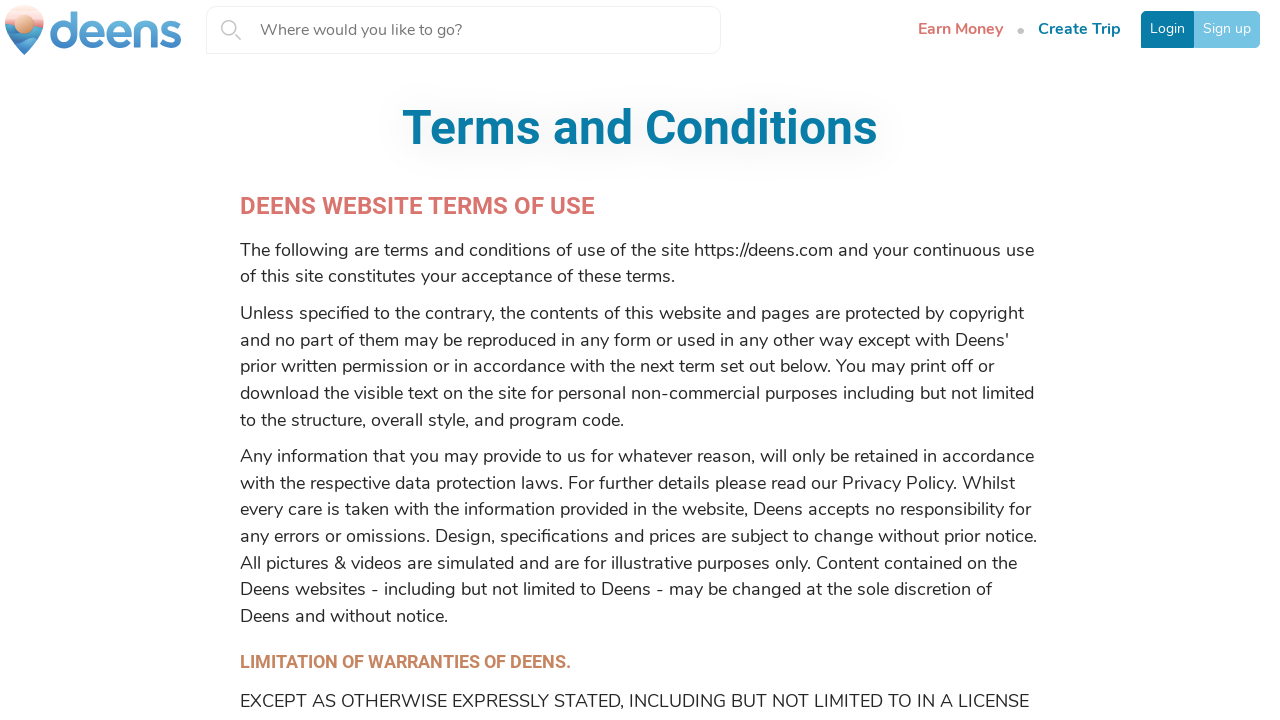

Verified page title is 'Terms and Conditions'
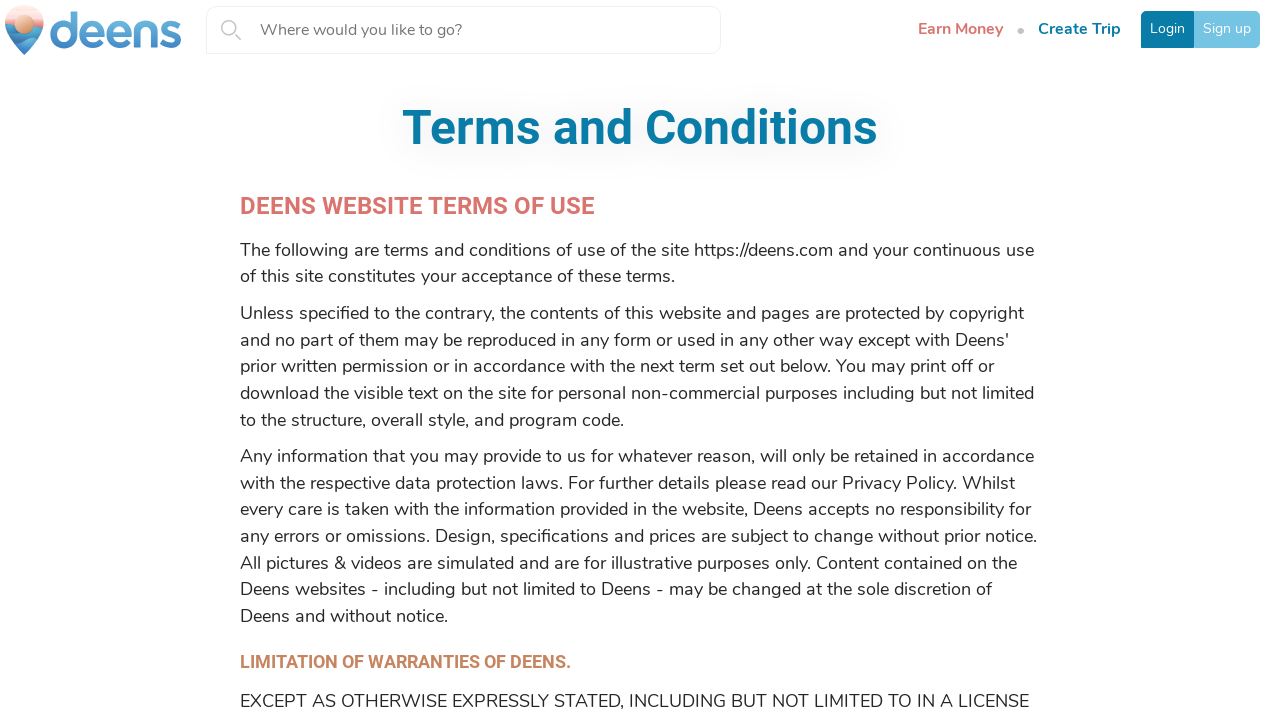

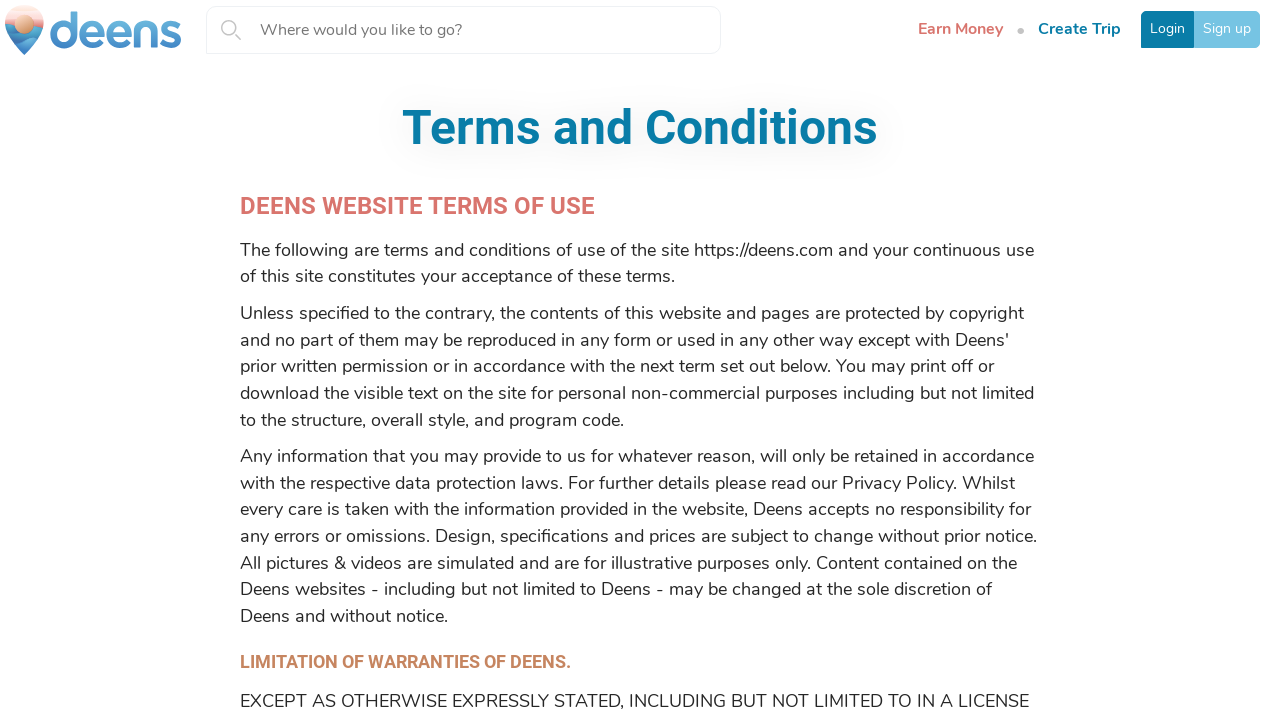